Tests checkbox functionality by navigating to the checkbox page and selecting all available checkboxes that are not already selected

Starting URL: https://formy-project.herokuapp.com/

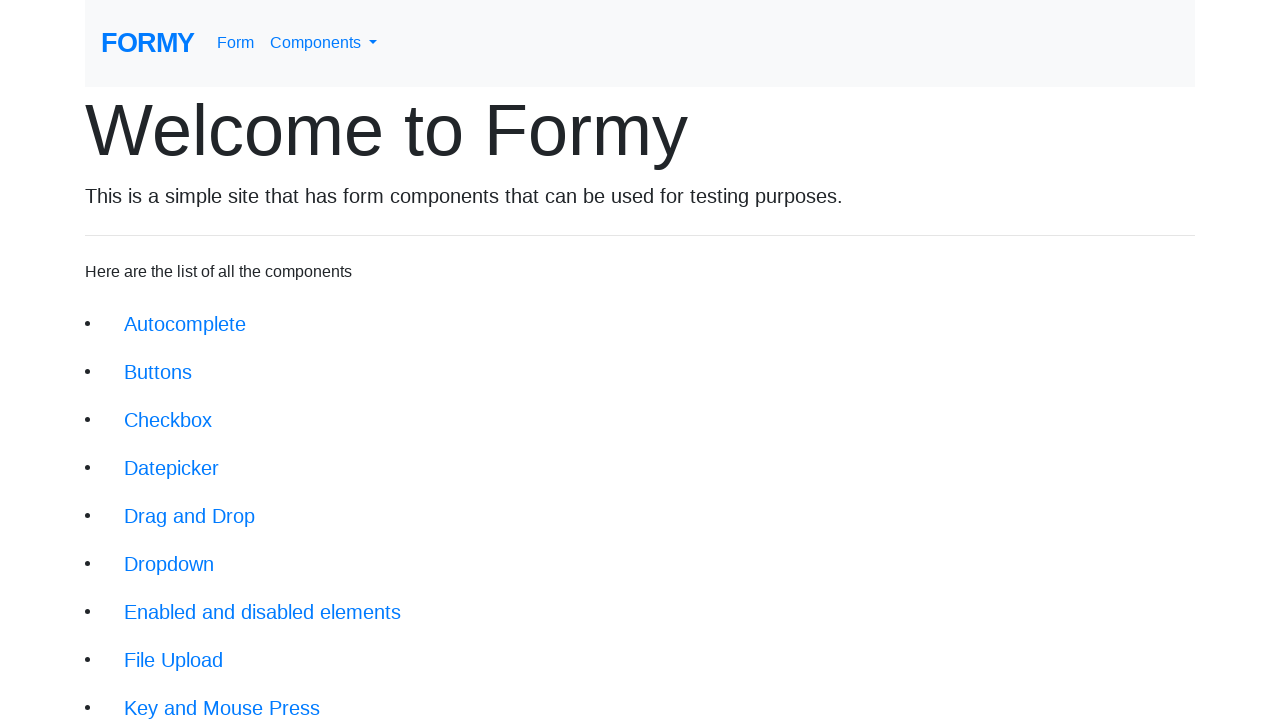

Clicked on the checkbox link (third item in navigation) at (168, 420) on xpath=/html/body/div/div/li[3]/a
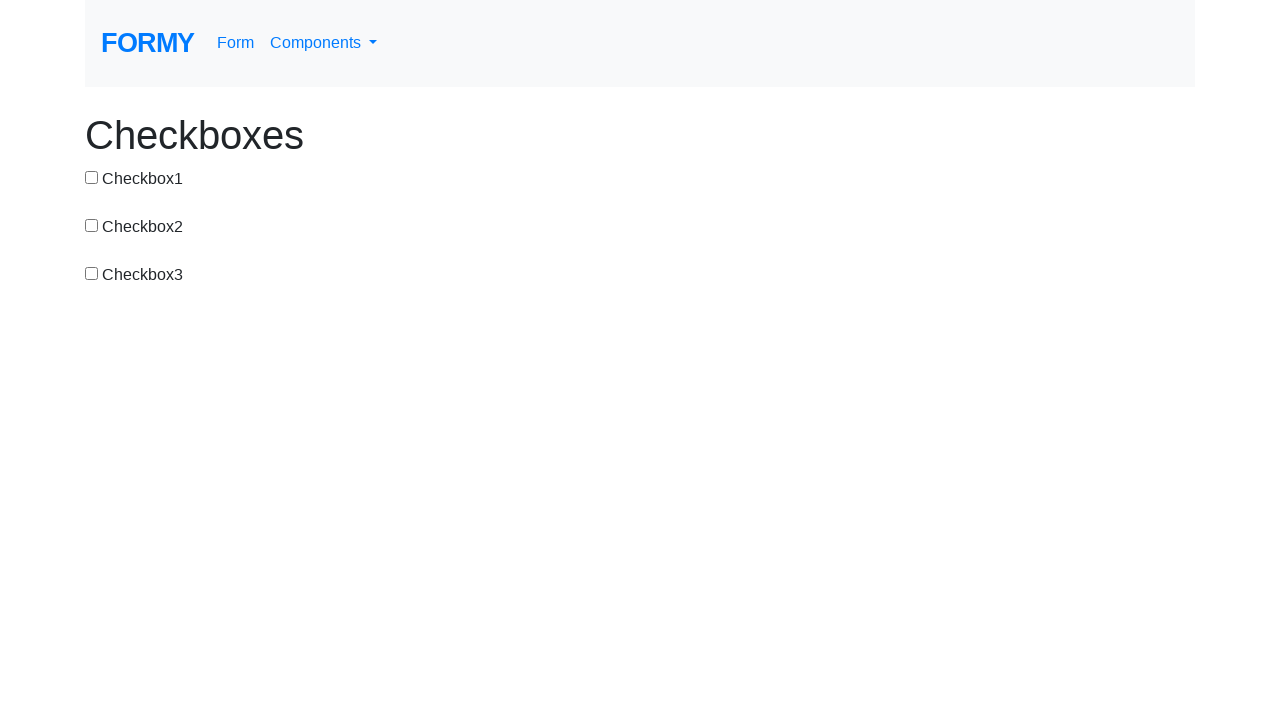

Checkbox page loaded successfully
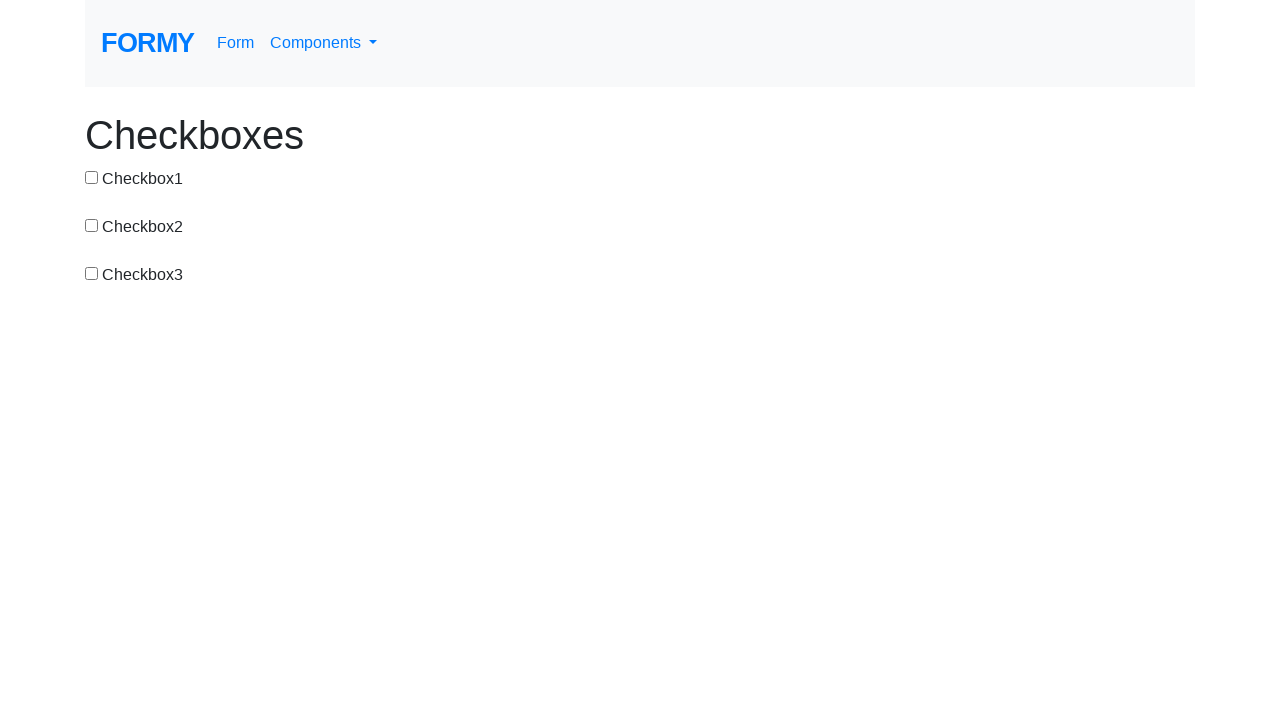

Located all checkbox elements on the page
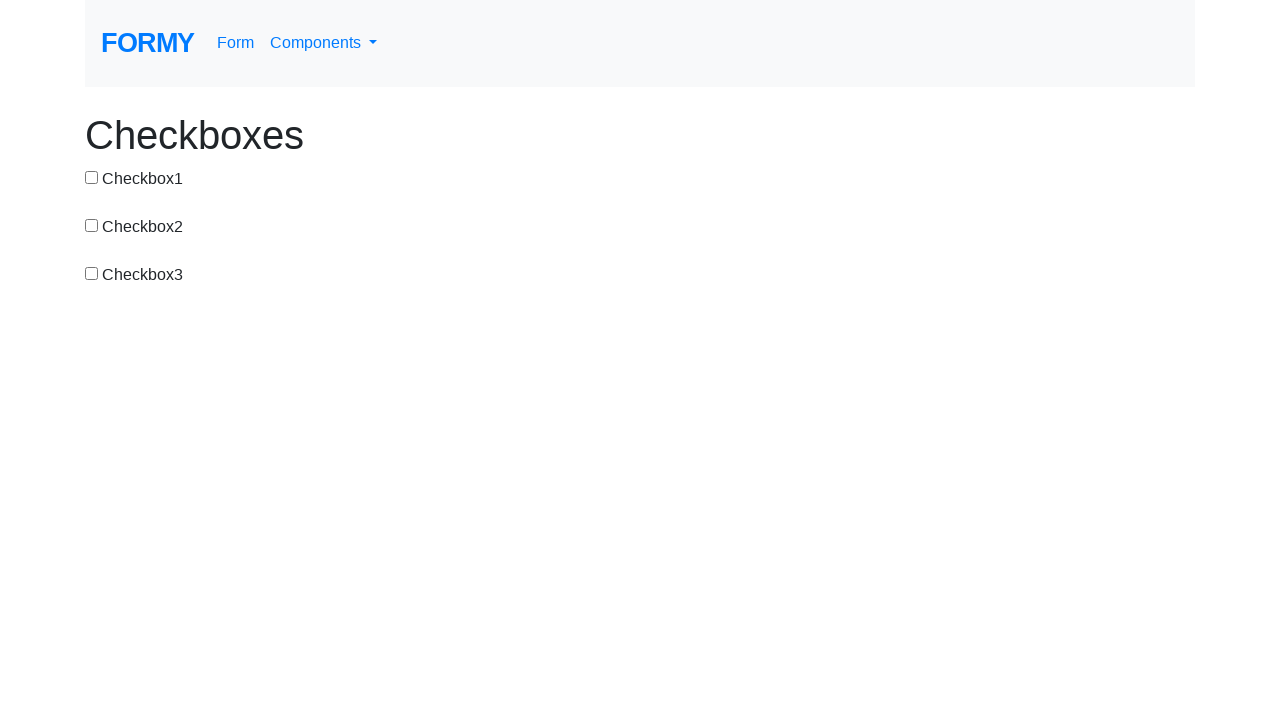

Found 3 total checkboxes
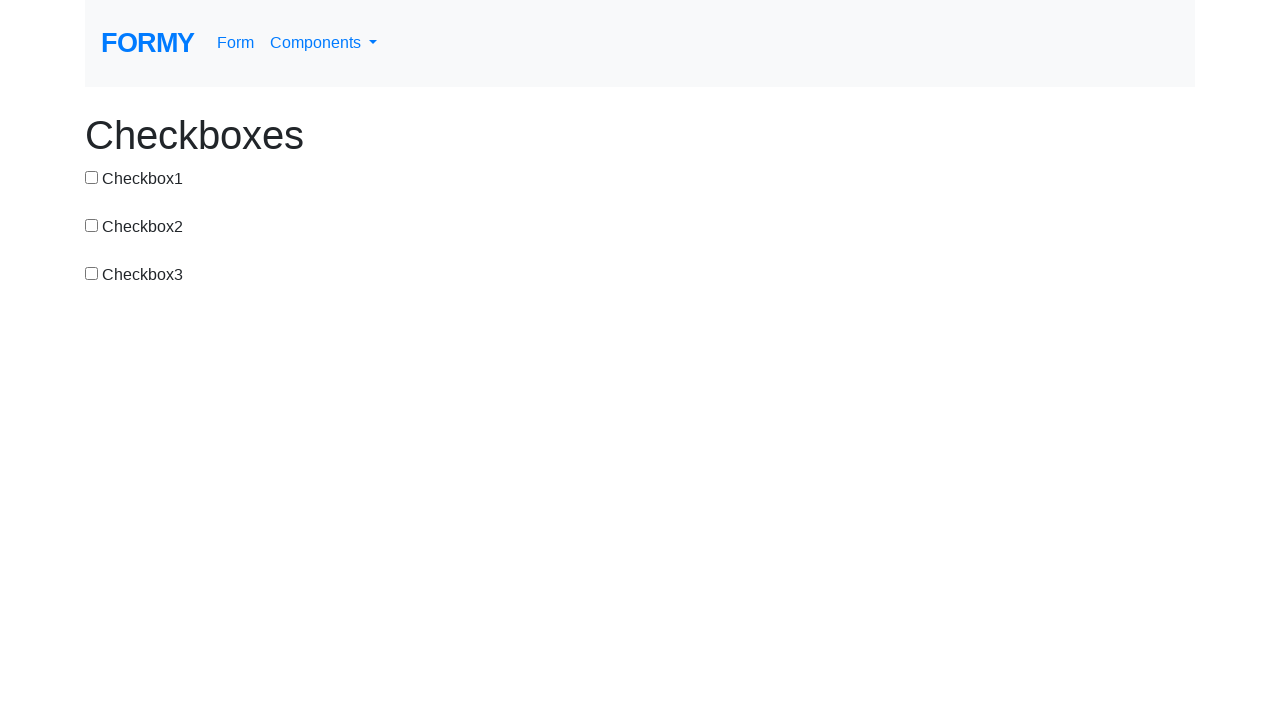

Selected checkbox 1 of 3 at (92, 177) on input[type='checkbox'] >> nth=0
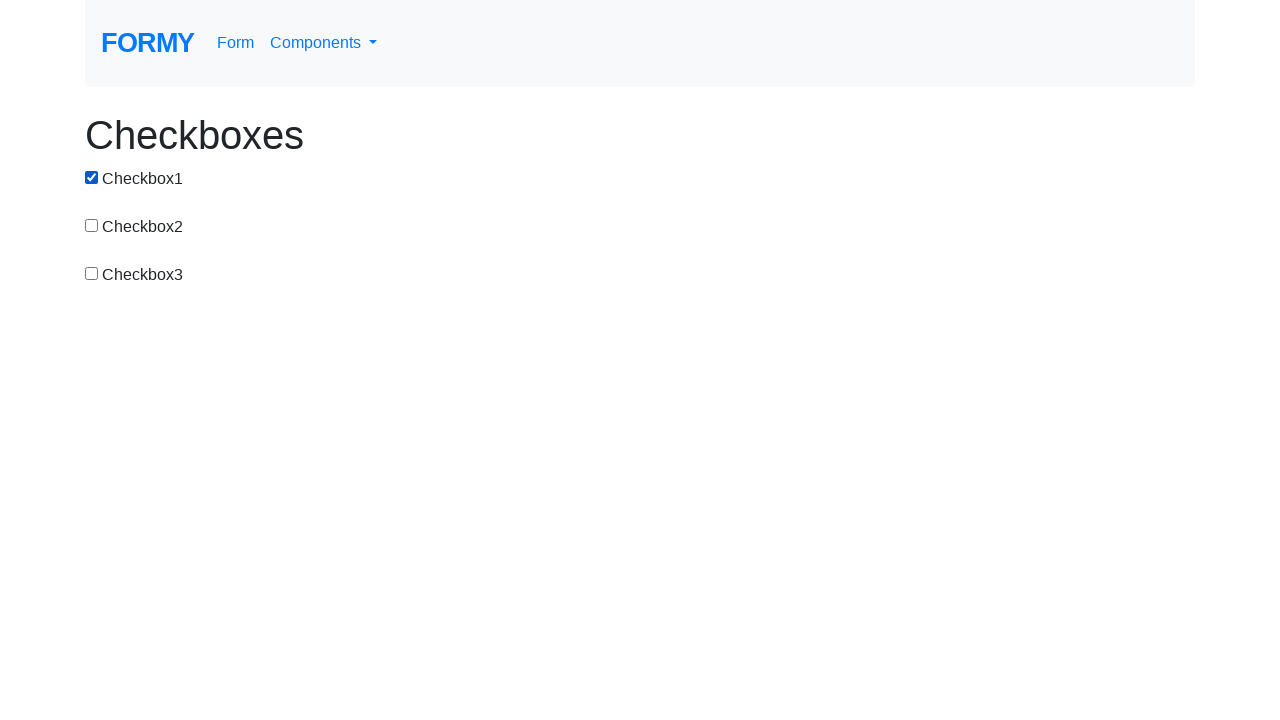

Selected checkbox 2 of 3 at (92, 225) on input[type='checkbox'] >> nth=1
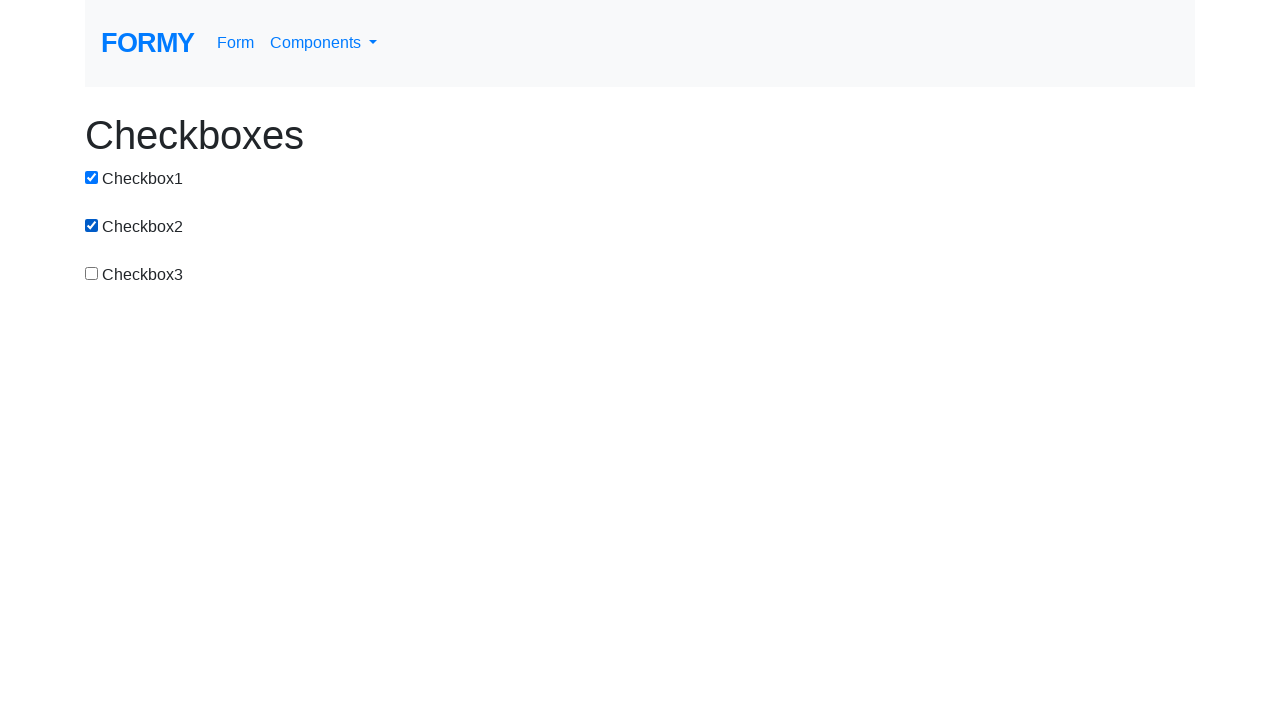

Selected checkbox 3 of 3 at (92, 273) on input[type='checkbox'] >> nth=2
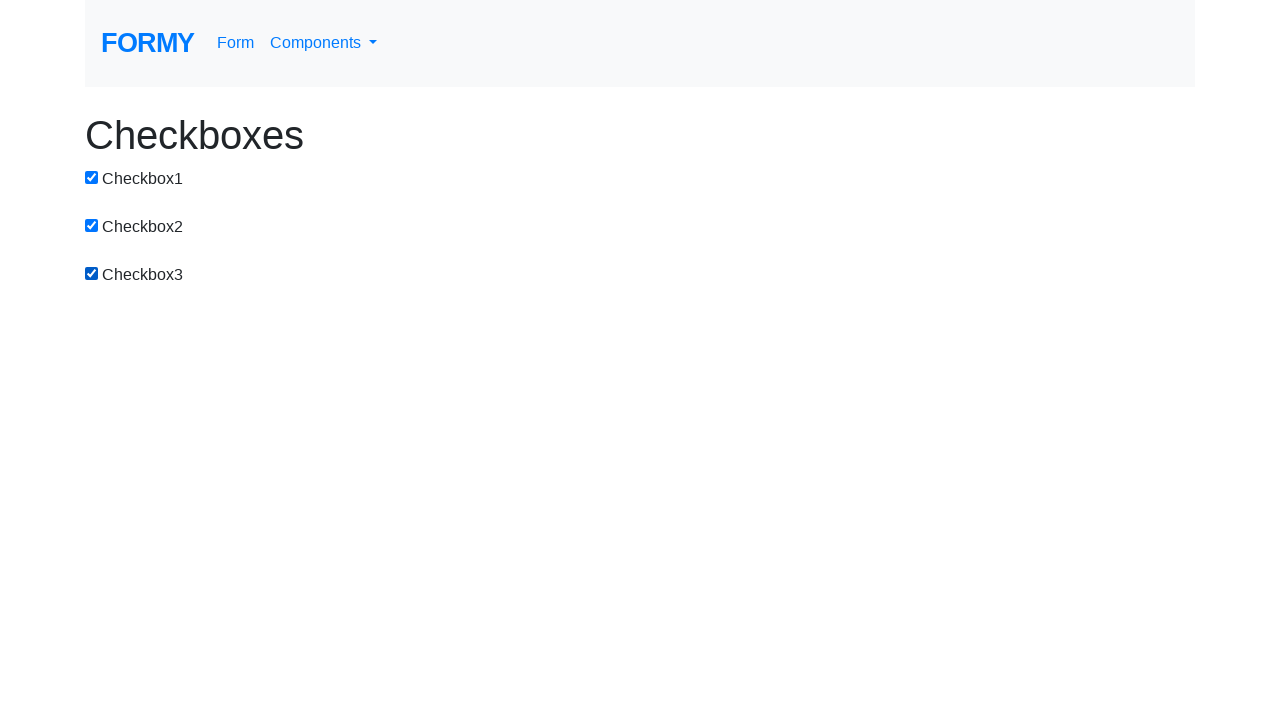

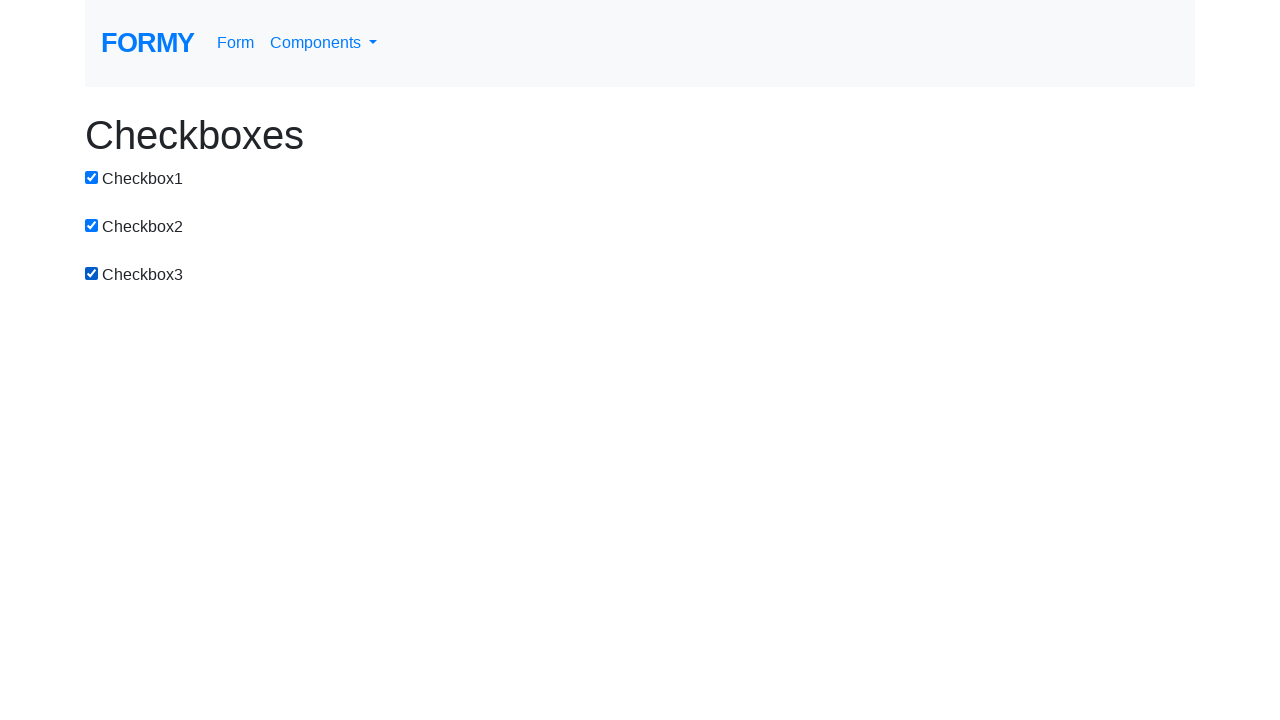